Tests browser navigation methods by navigating between Coursera and Udemy, using back/forward/refresh navigation controls

Starting URL: https://www.coursera.org/

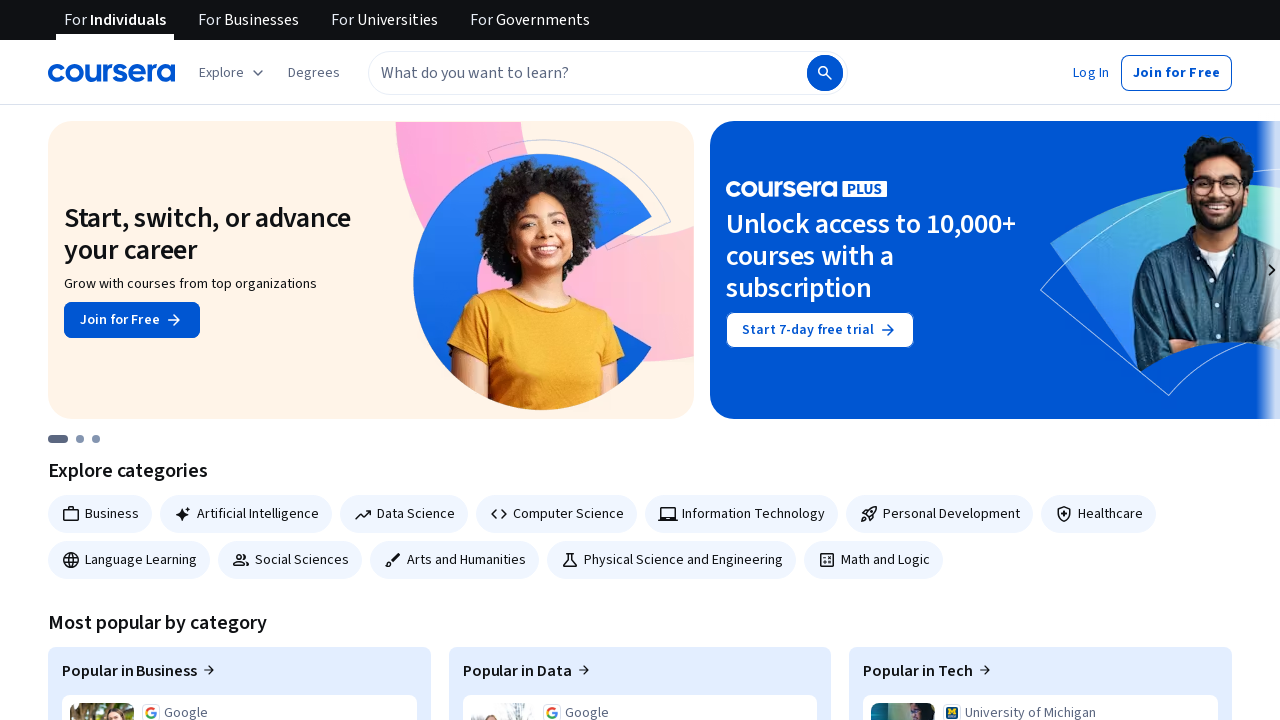

Navigated to Udemy homepage
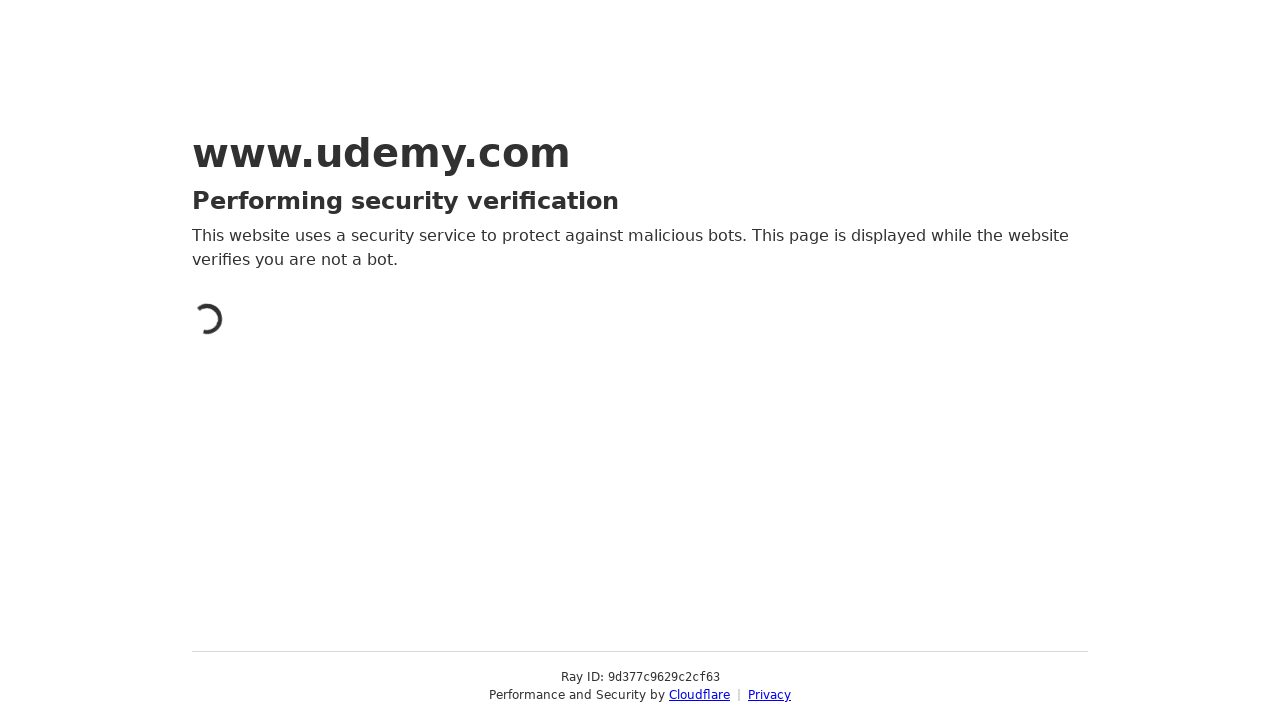

Navigated back to Coursera
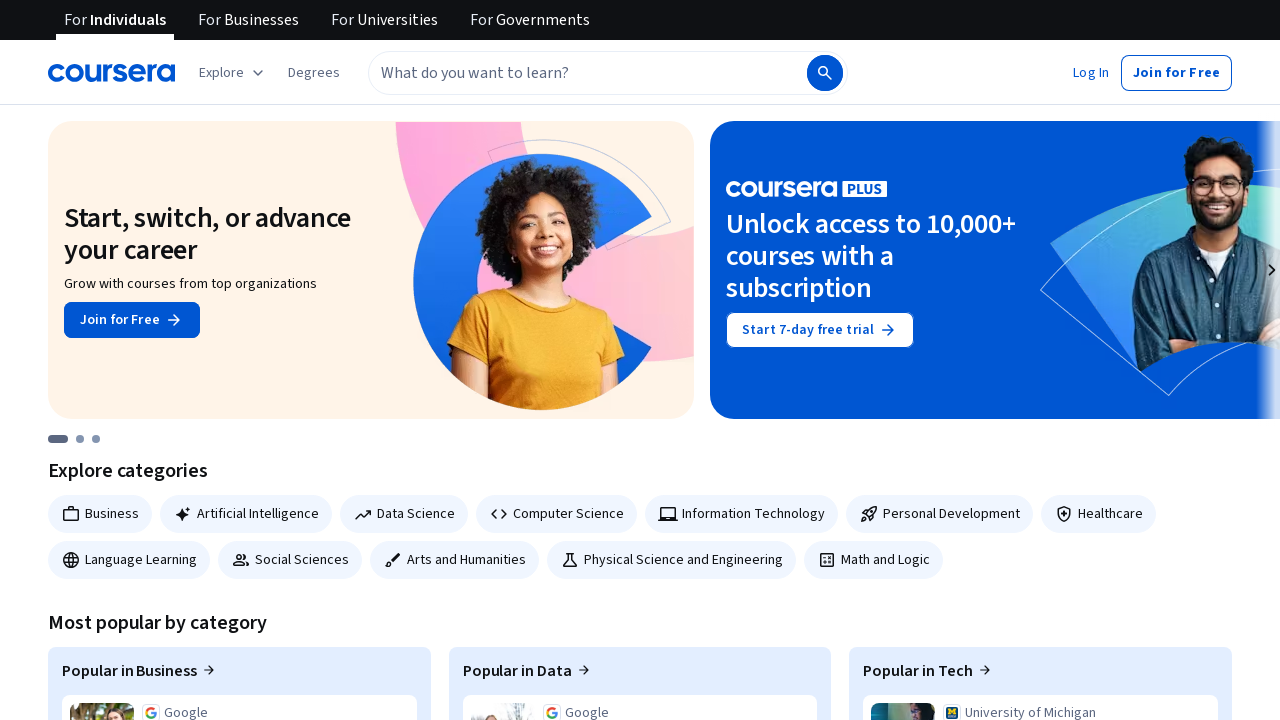

Navigated forward to Udemy
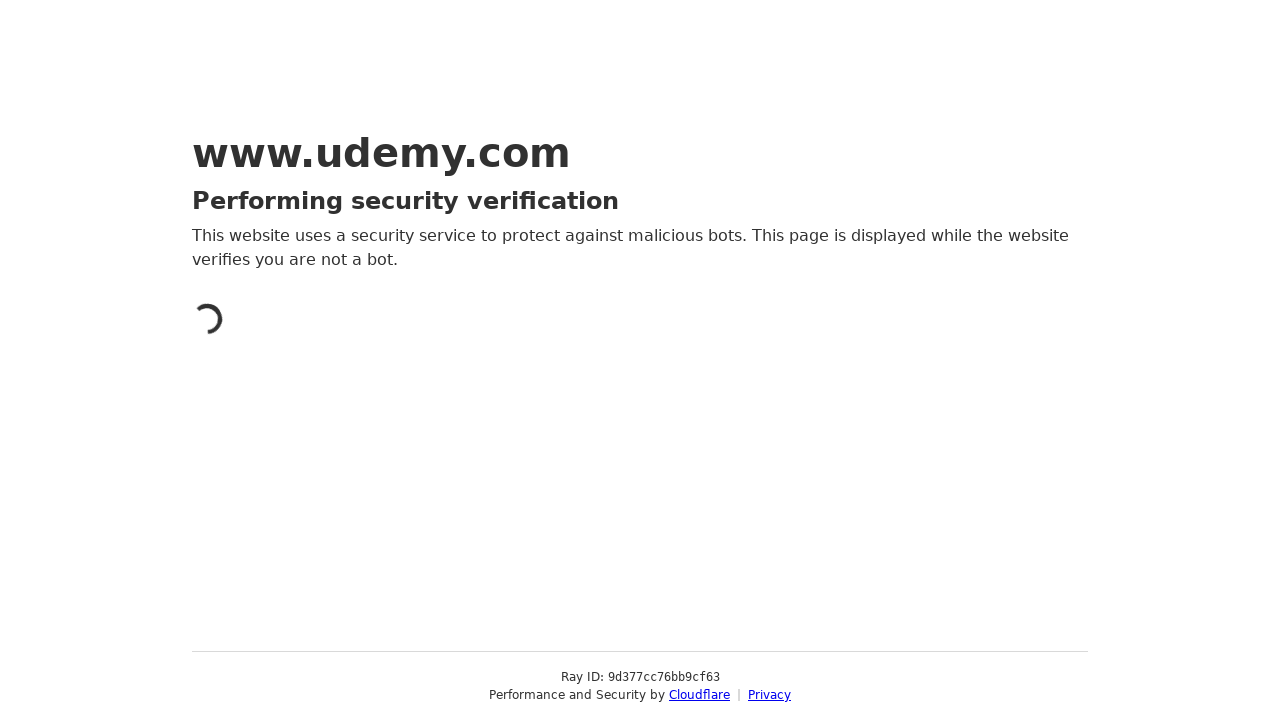

Refreshed the current Udemy page
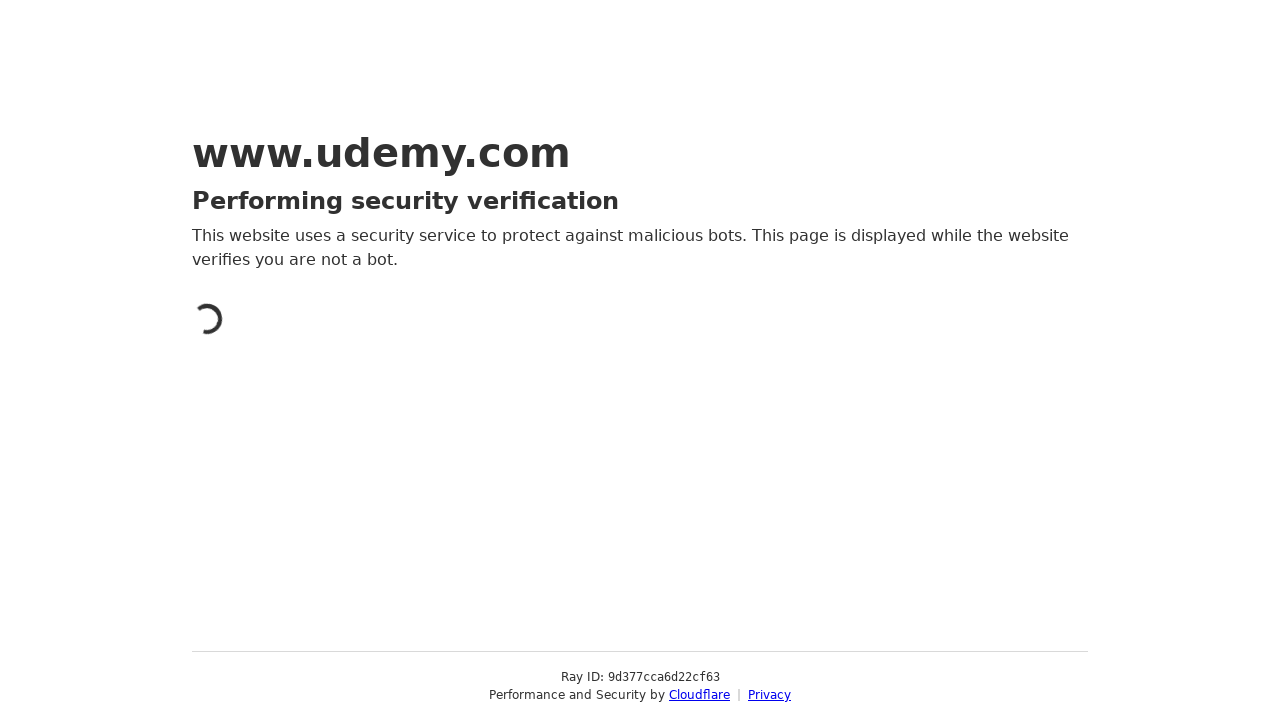

Navigated to Coursera homepage
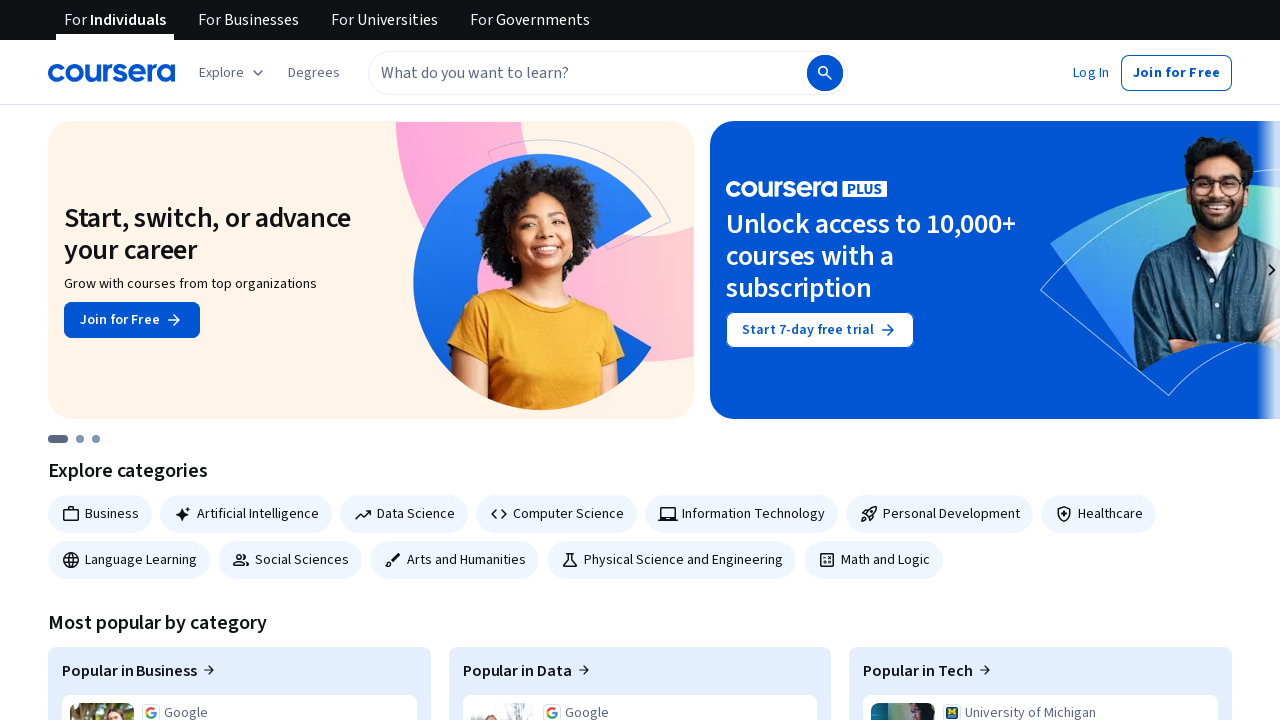

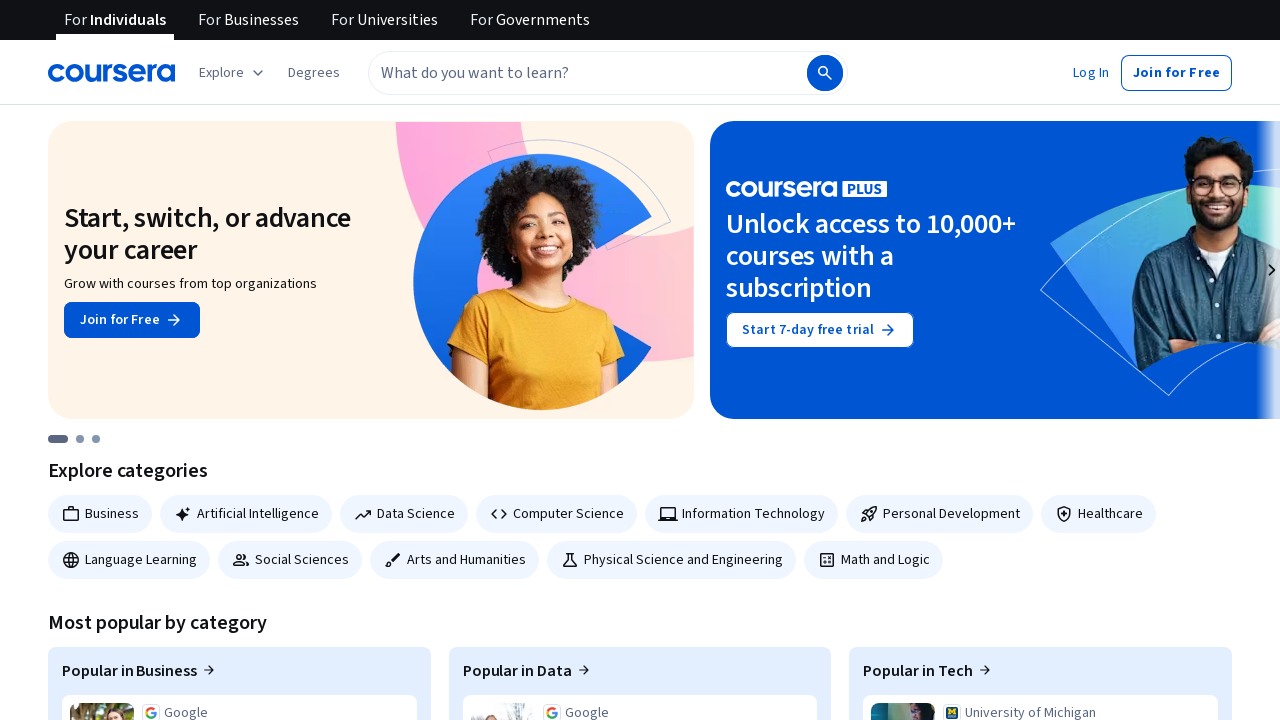